Tests a more resilient approach to working with multiple windows by storing the original window handle before clicking a link to open a new window, then switching between windows using explicit handles.

Starting URL: http://the-internet.herokuapp.com/windows

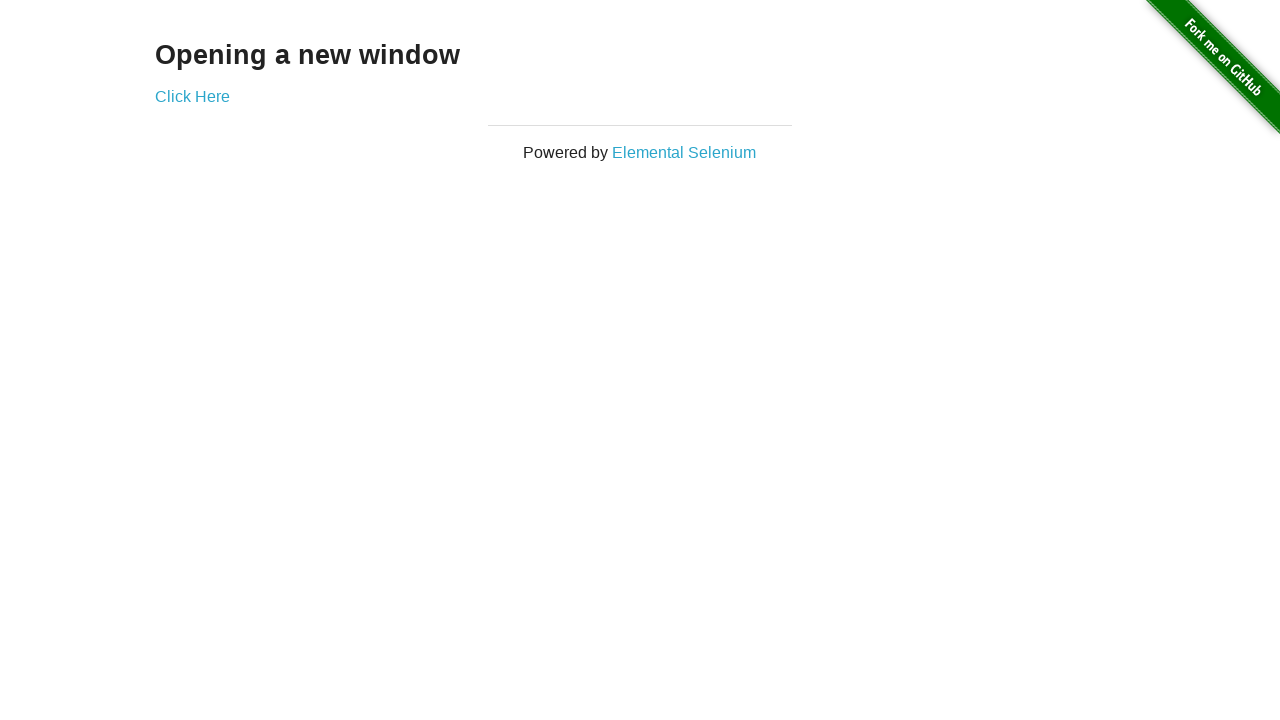

Stored reference to the first page
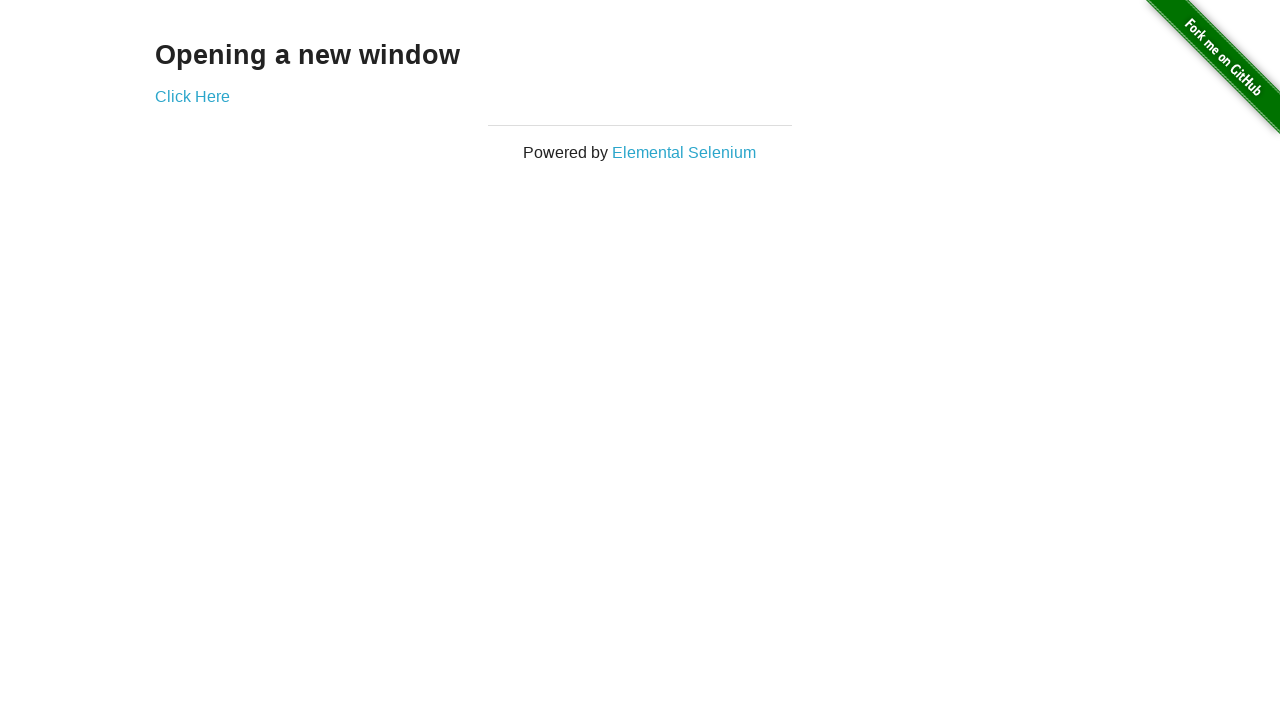

Clicked link to open a new window at (192, 96) on .example a
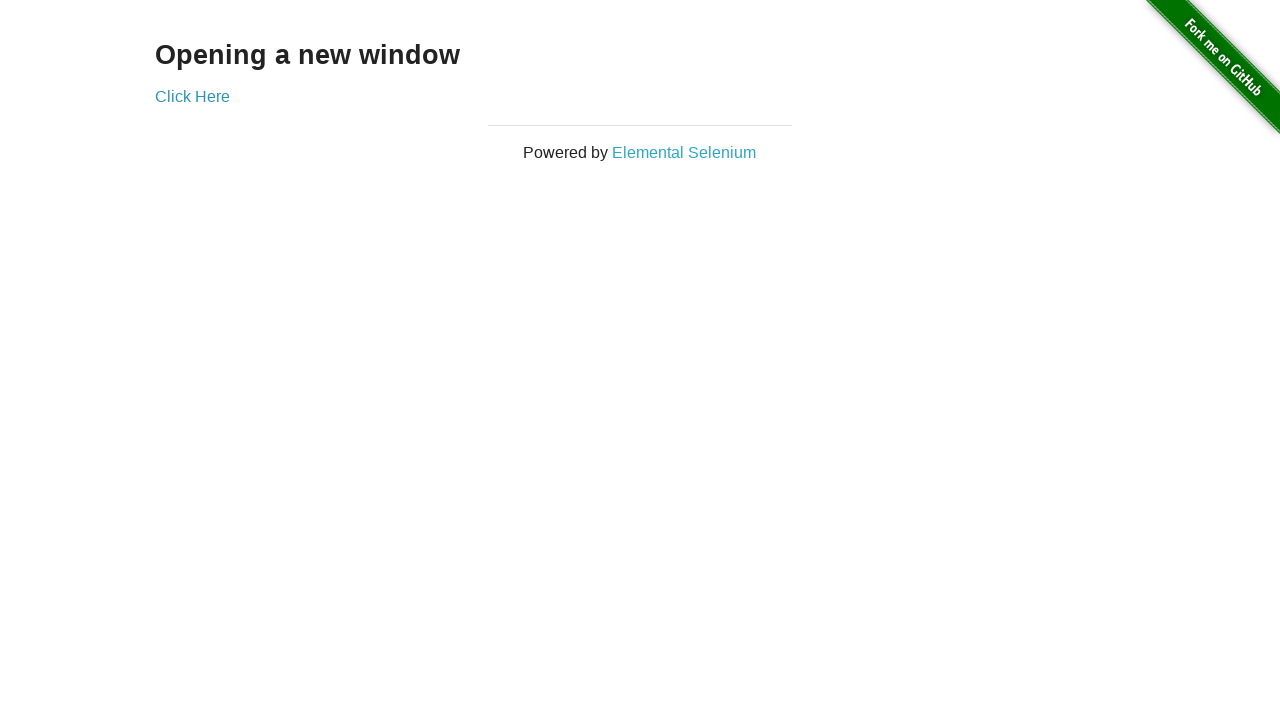

Captured the new page object
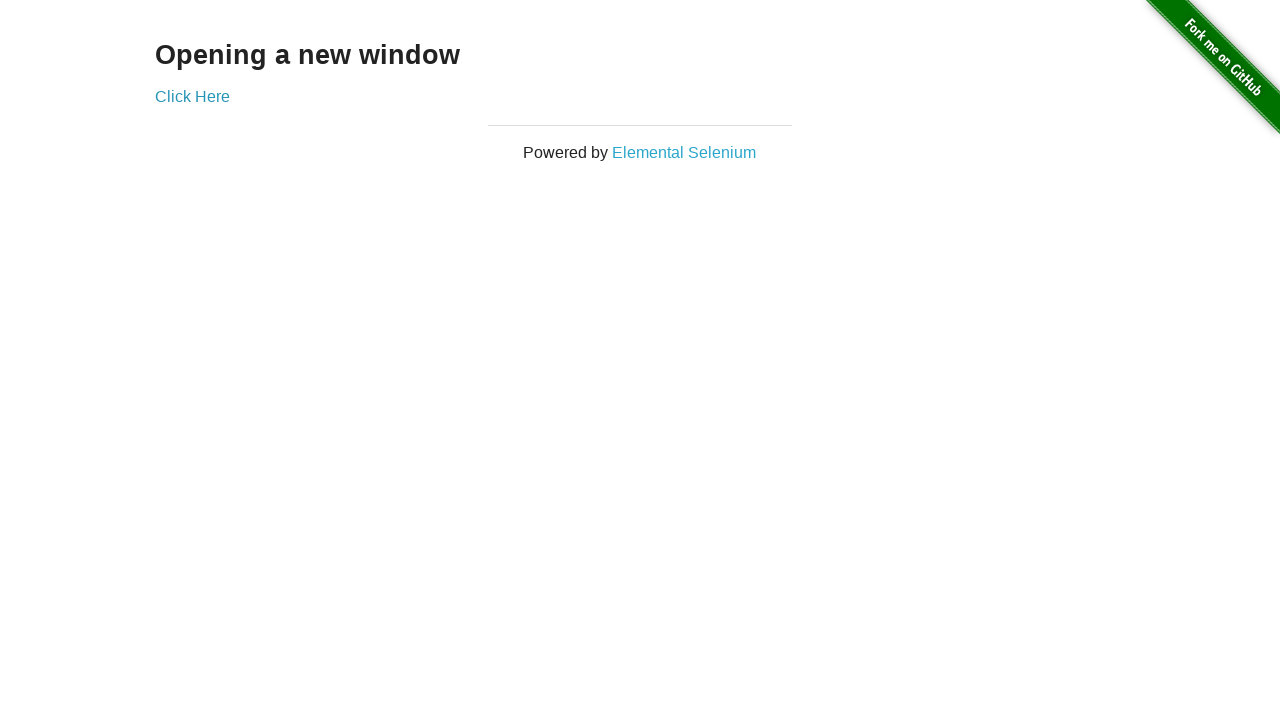

New page finished loading
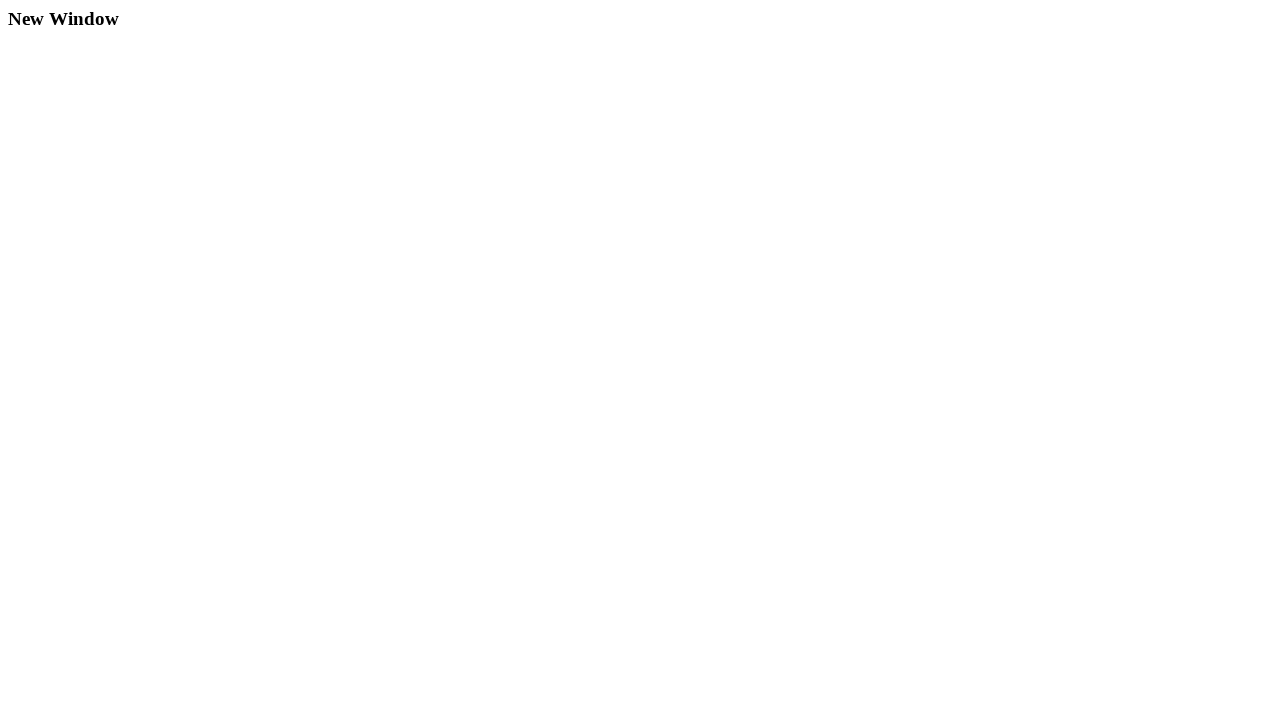

Switched focus to first window
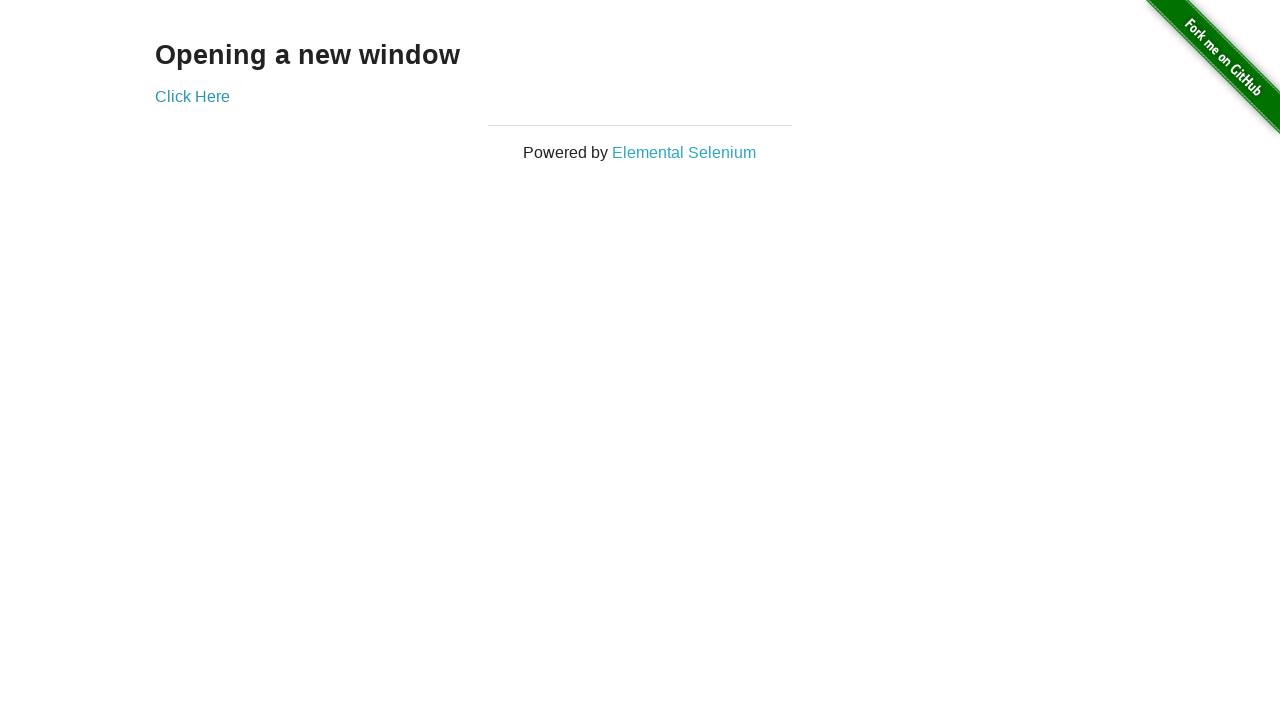

Verified first window title is not 'New Window'
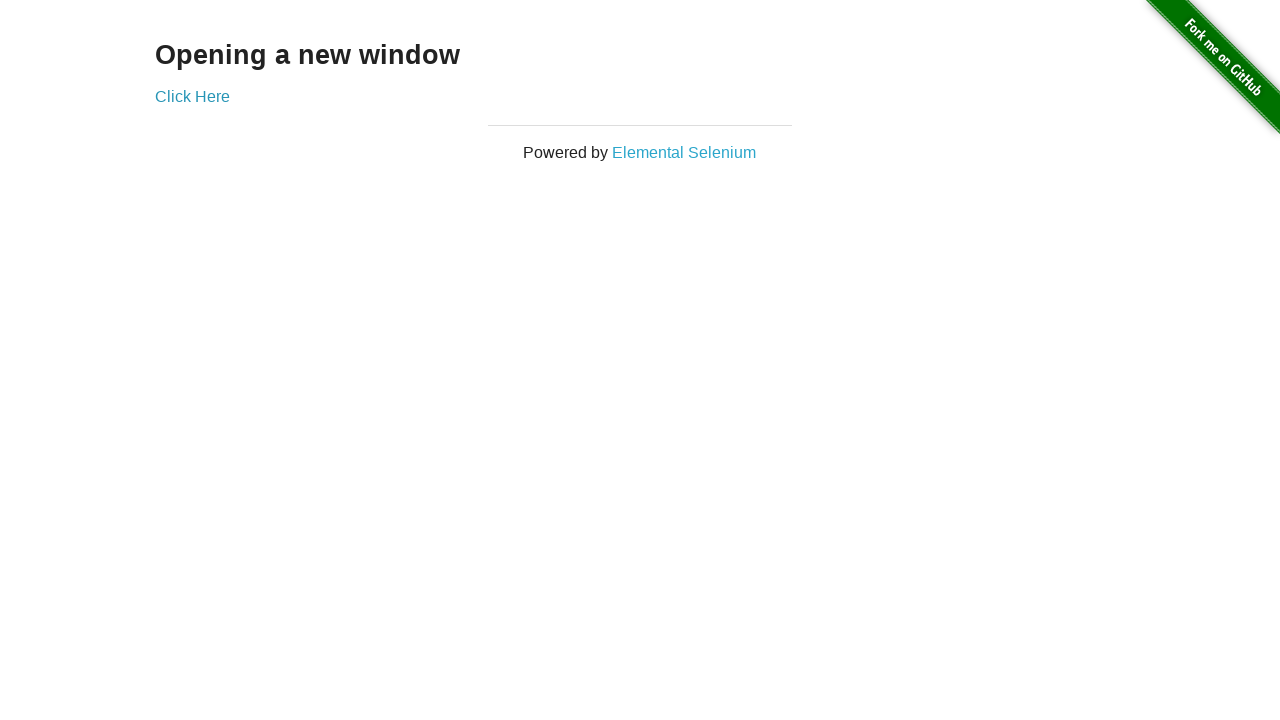

Switched focus to new window
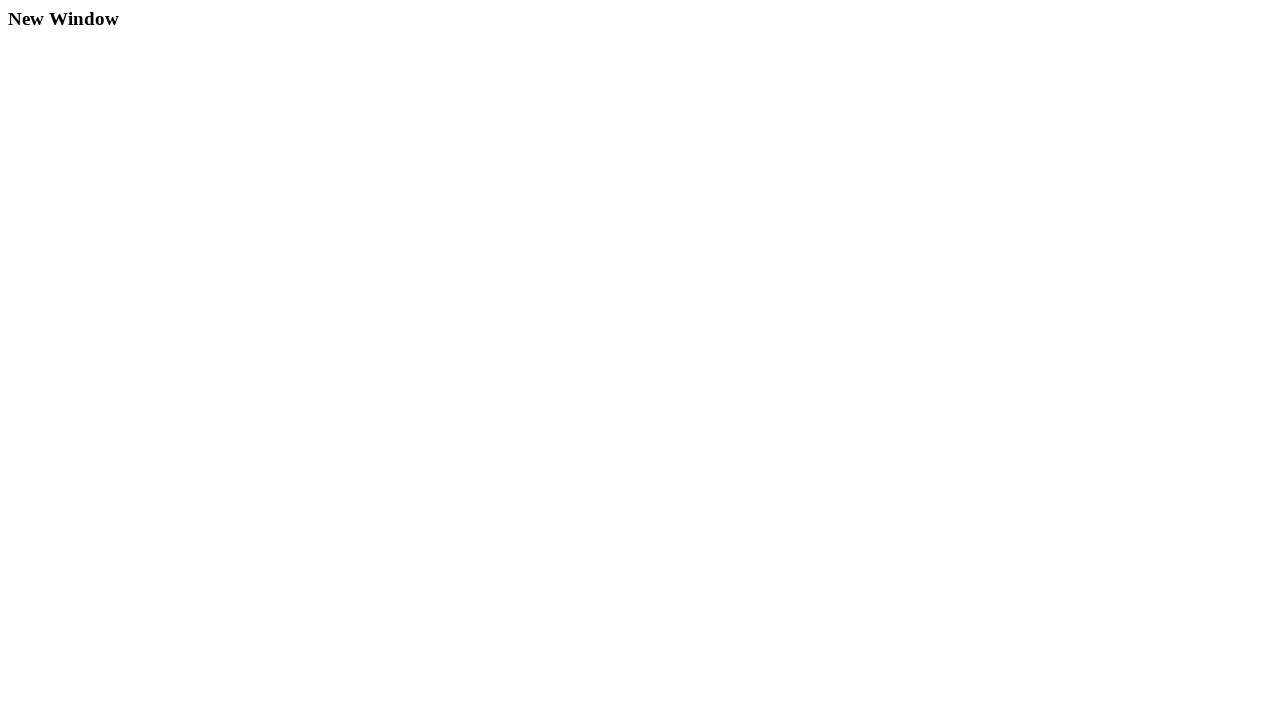

Verified new window title is 'New Window'
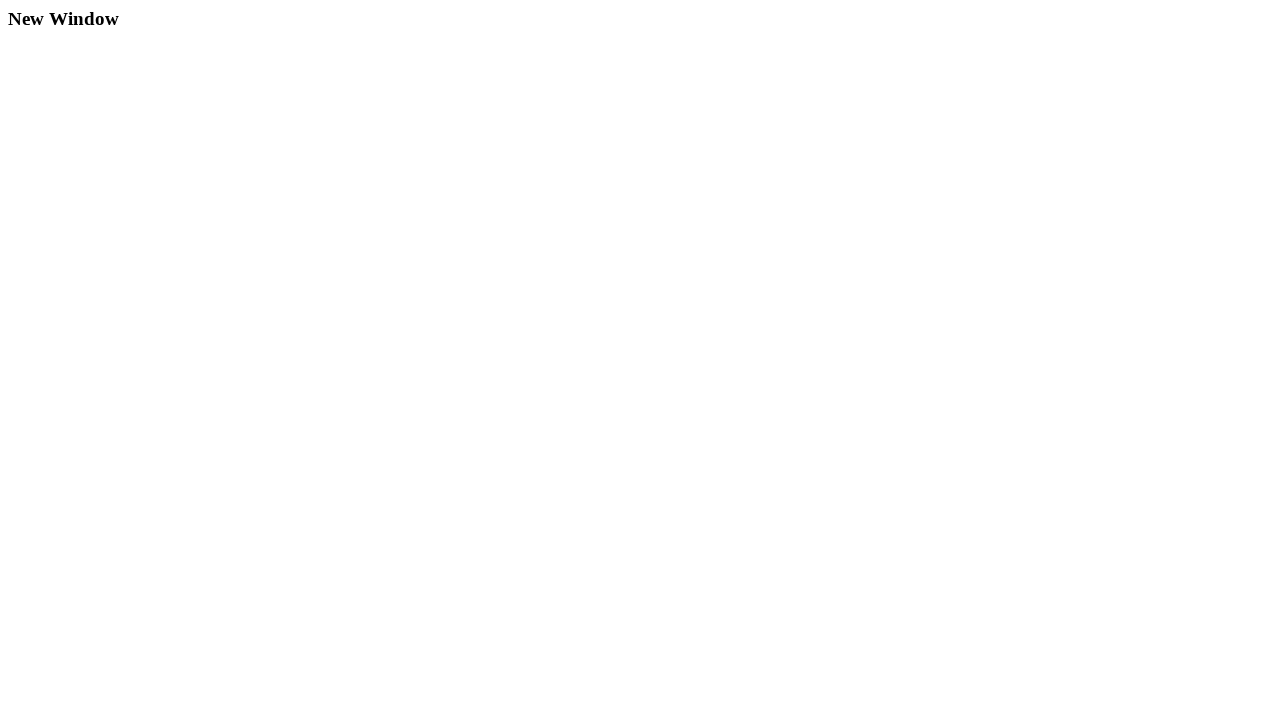

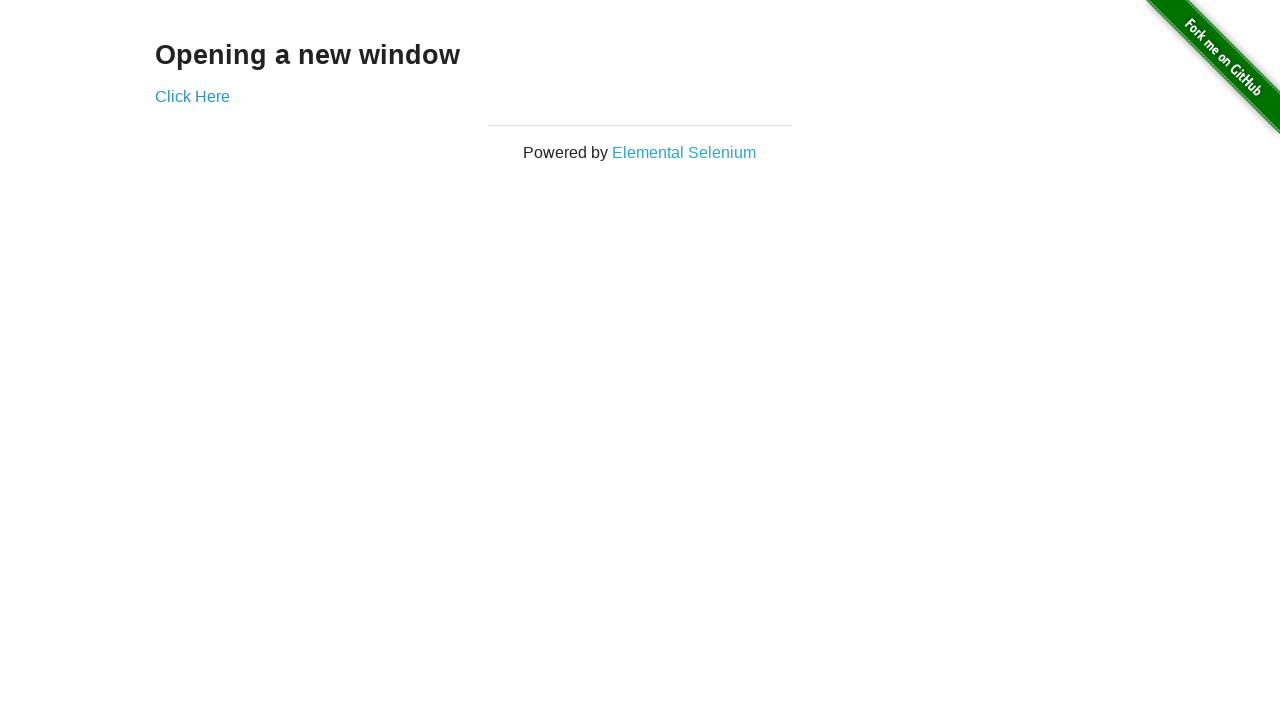